Verifies that the page title is "OrangeHRM"

Starting URL: https://opensource-demo.orangehrmlive.com/web/index.php/auth/login

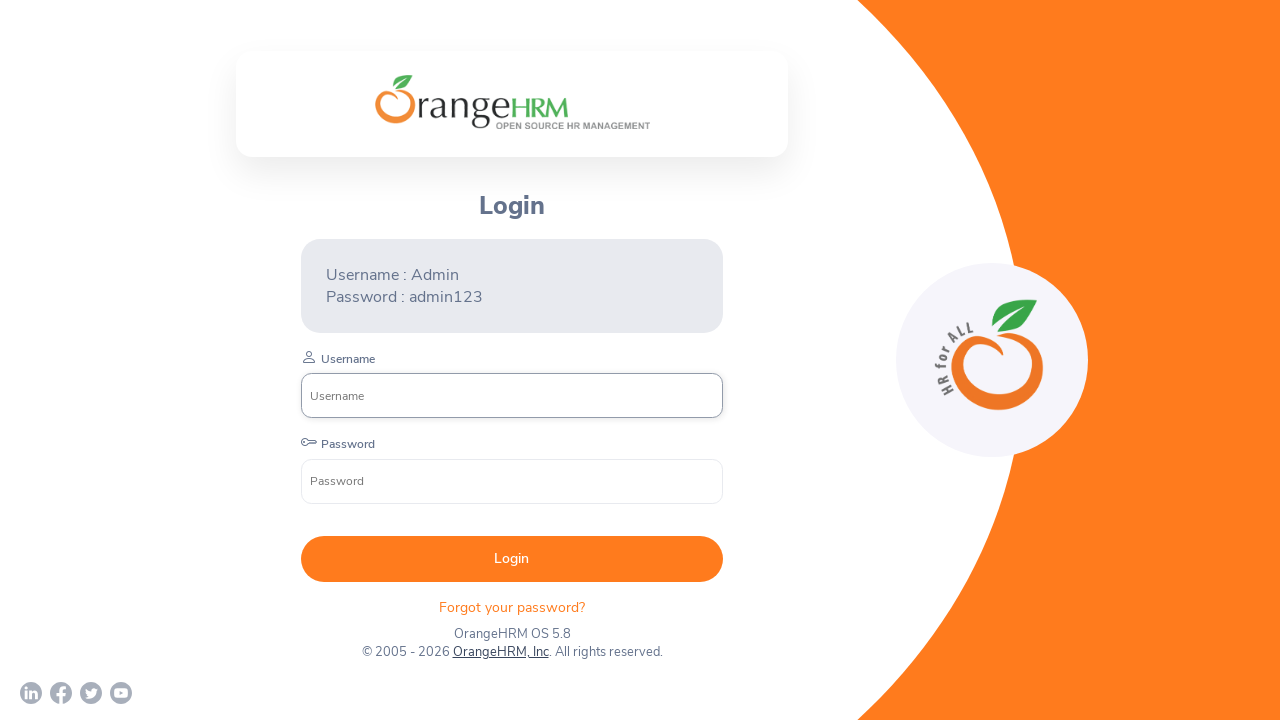

Waited for page DOM to load
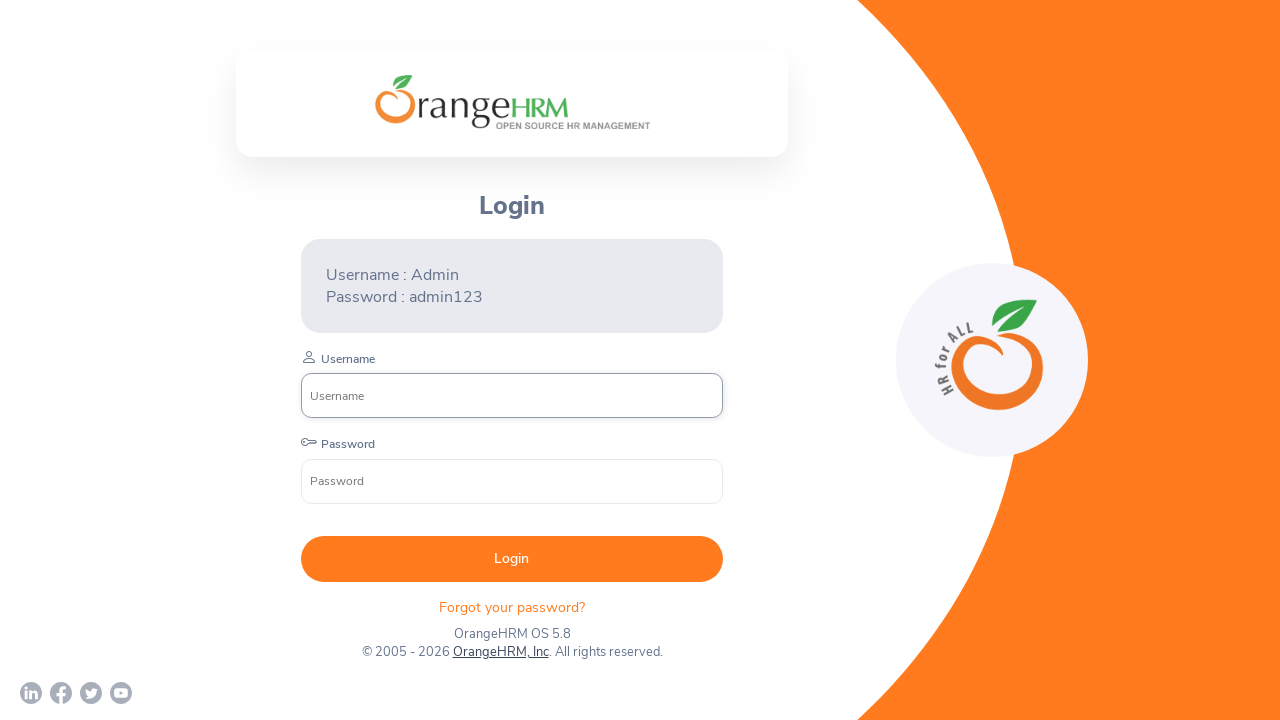

Retrieved page title
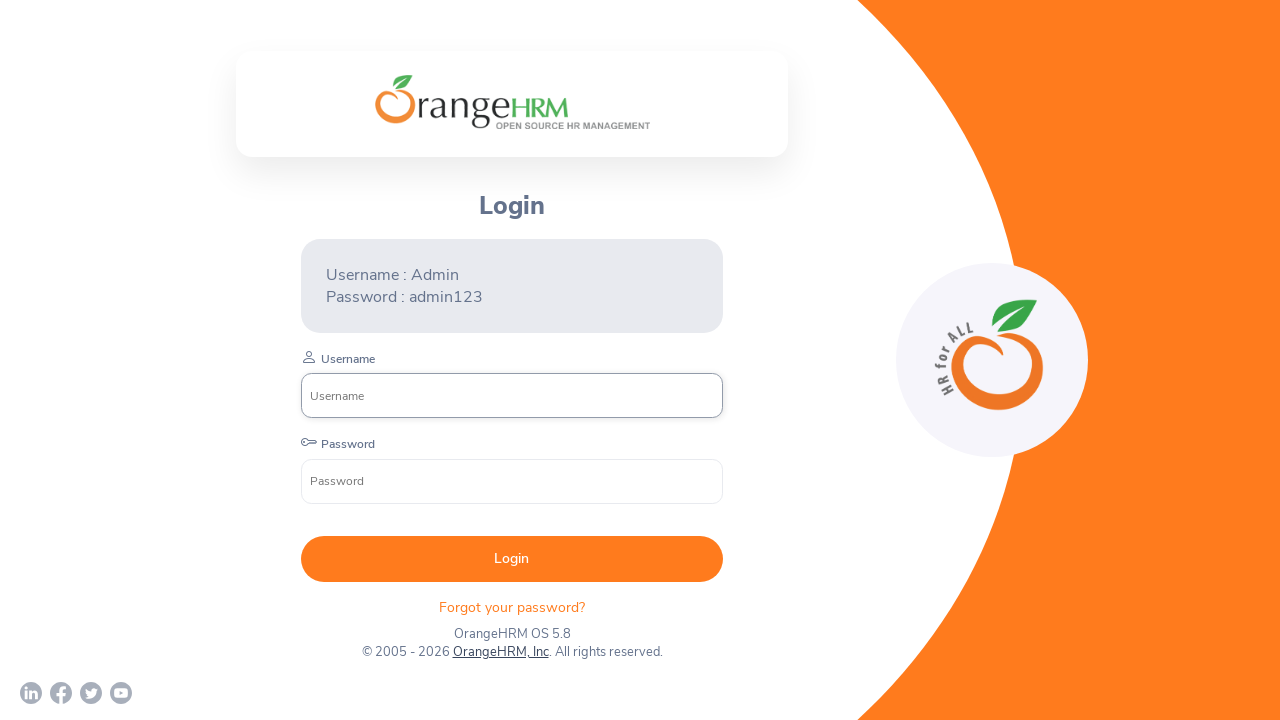

Verified page title is 'OrangeHRM'
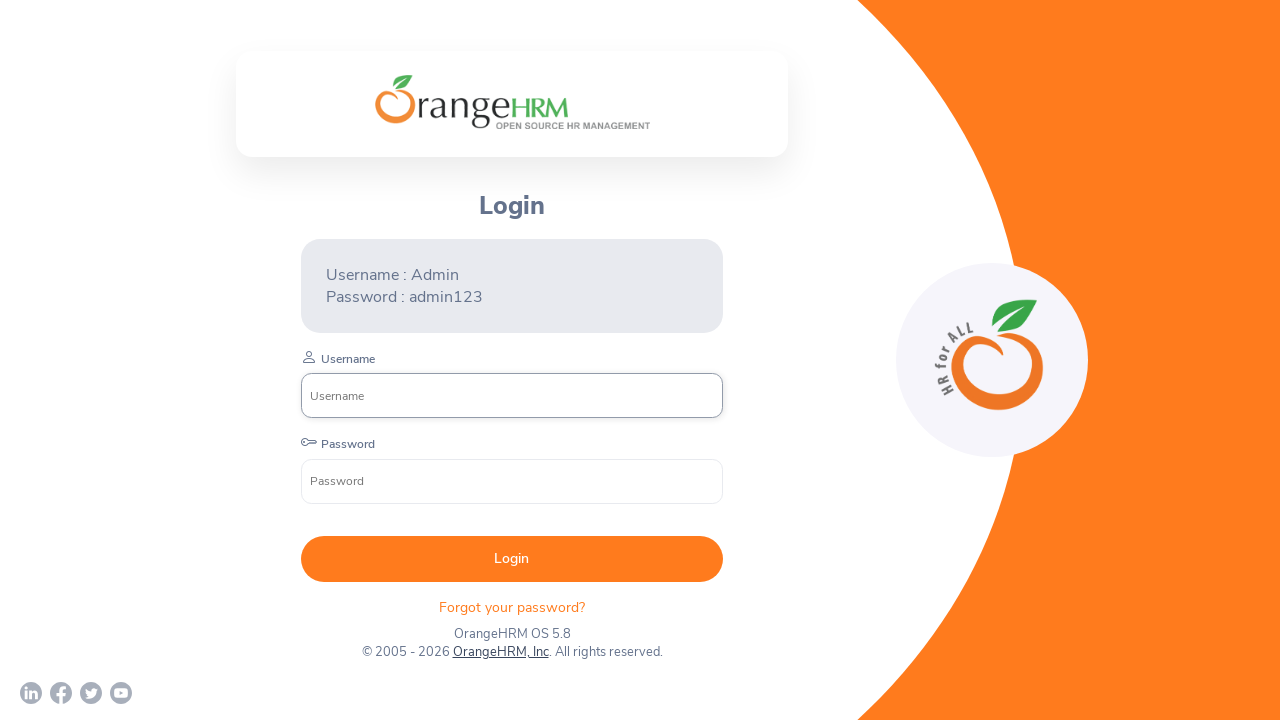

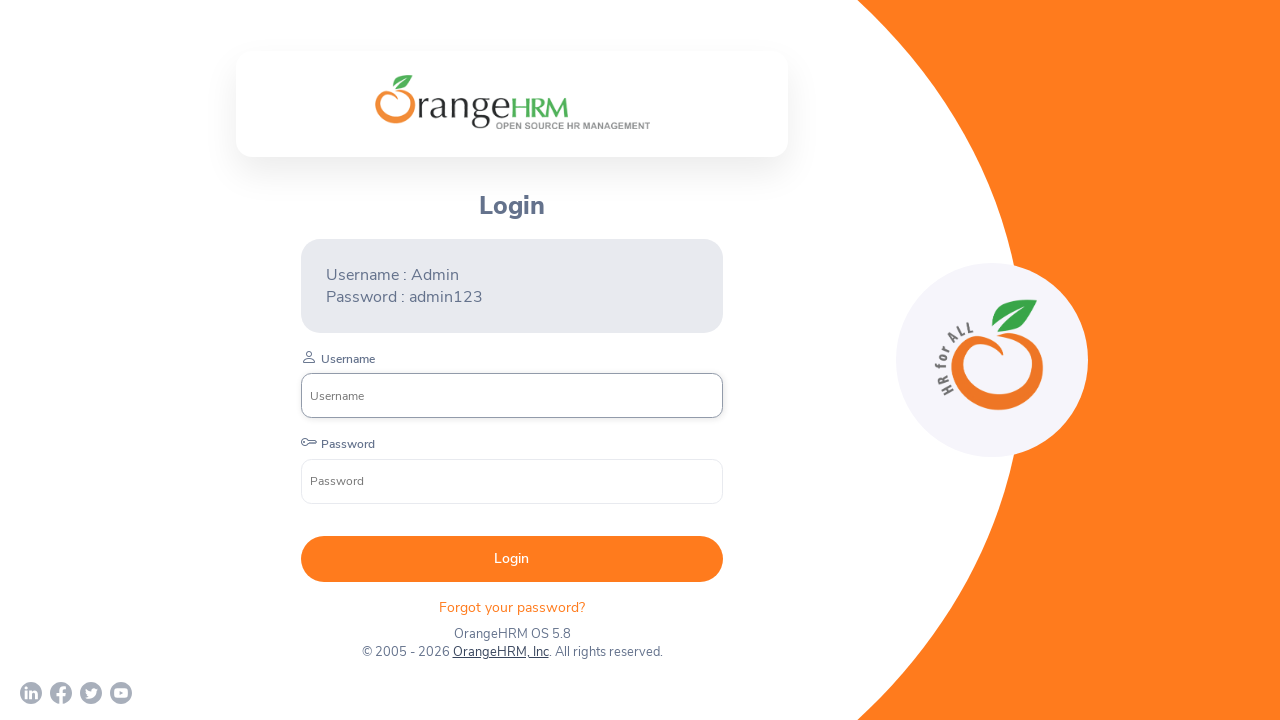